Tests displaying growl-style notification messages on a page by injecting jQuery and jQuery Growl library via JavaScript execution, then triggering notification displays.

Starting URL: https://the-internet.herokuapp.com

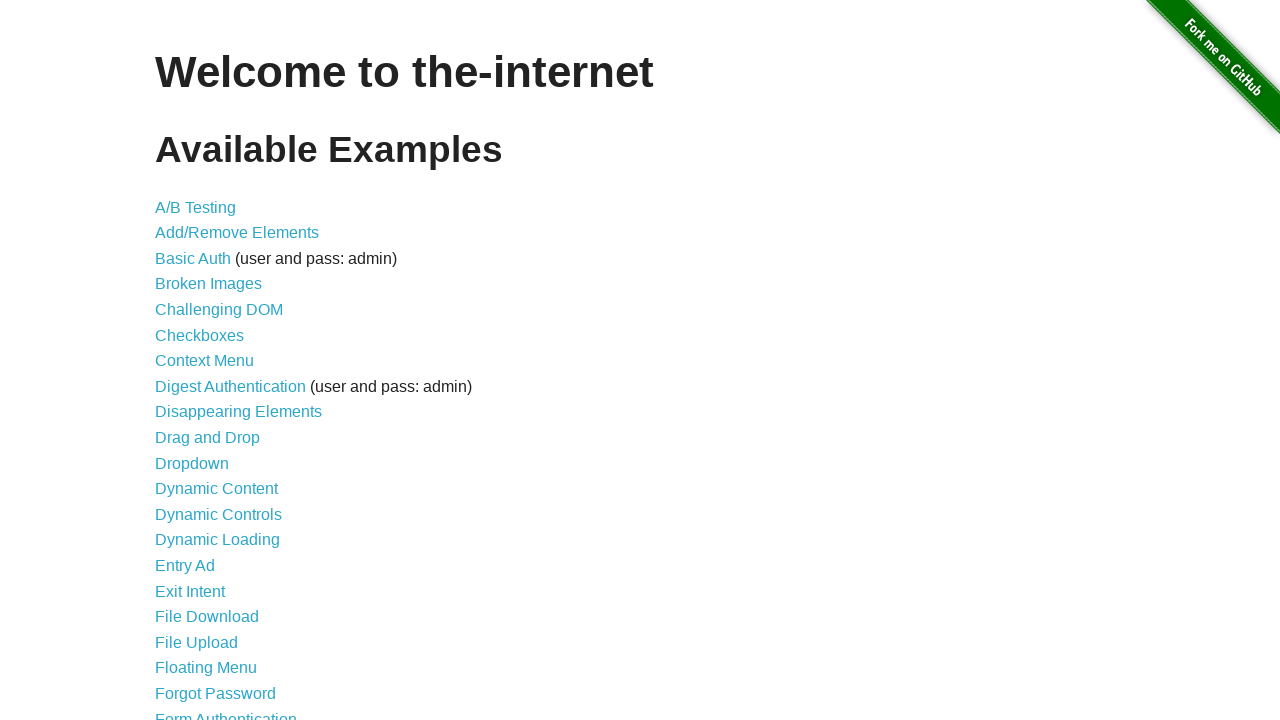

Injected jQuery library into page if not already present
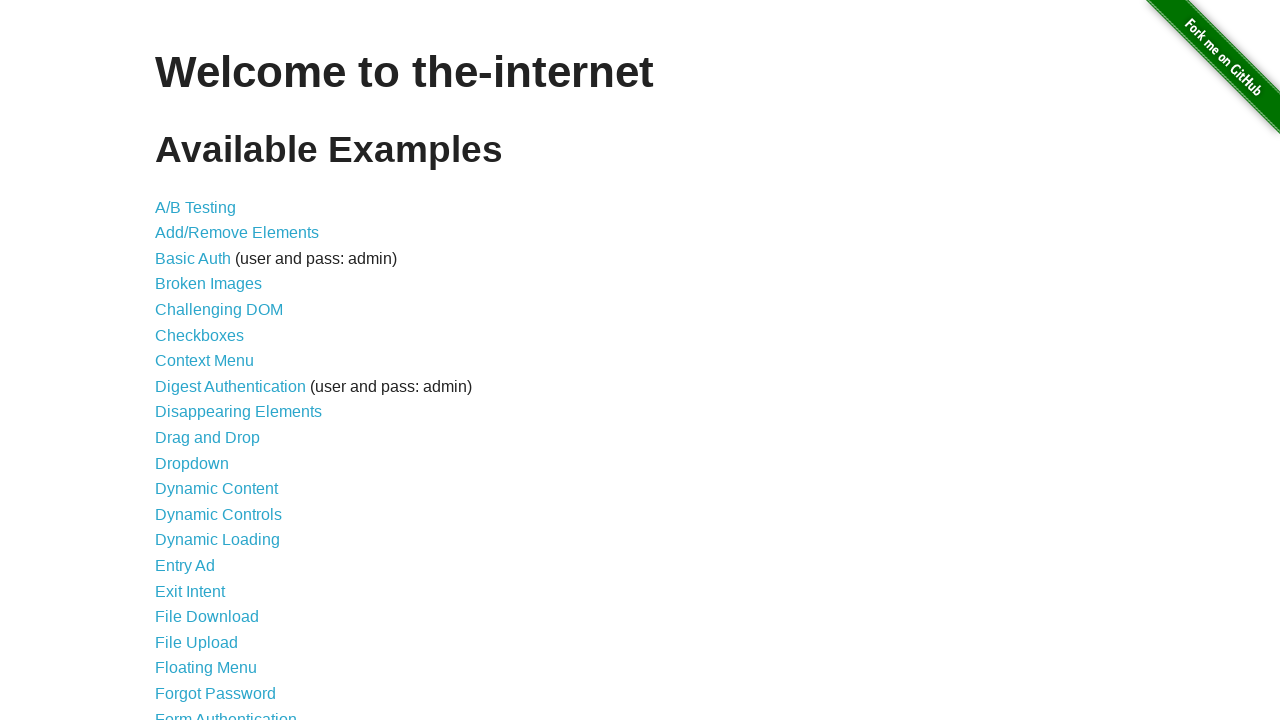

Verified jQuery loaded successfully
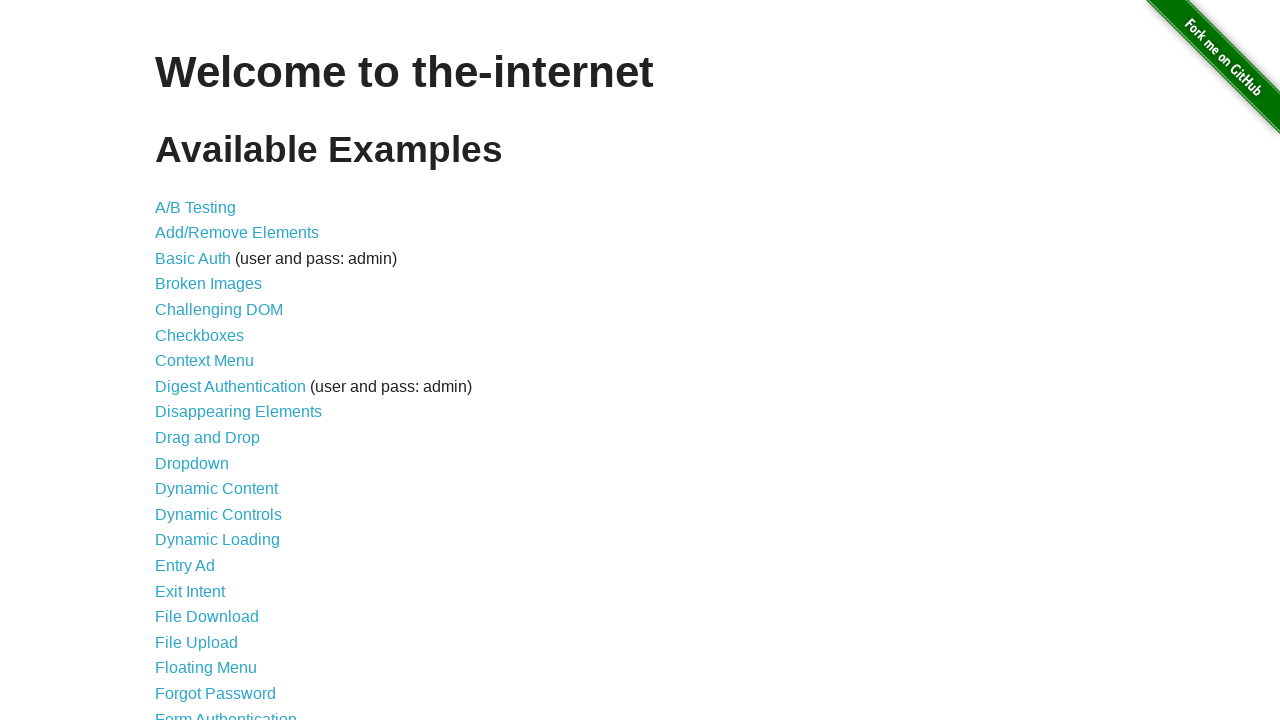

Loaded jQuery Growl library via getScript
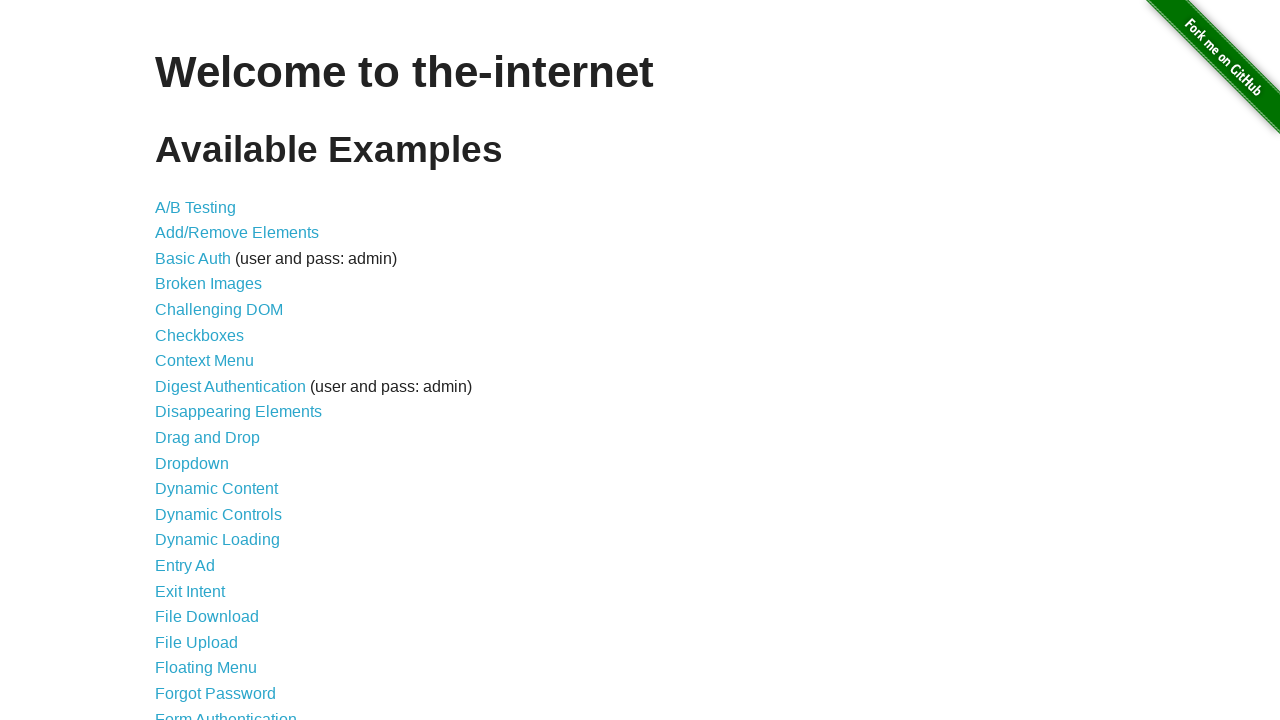

Injected jQuery Growl CSS stylesheet into page
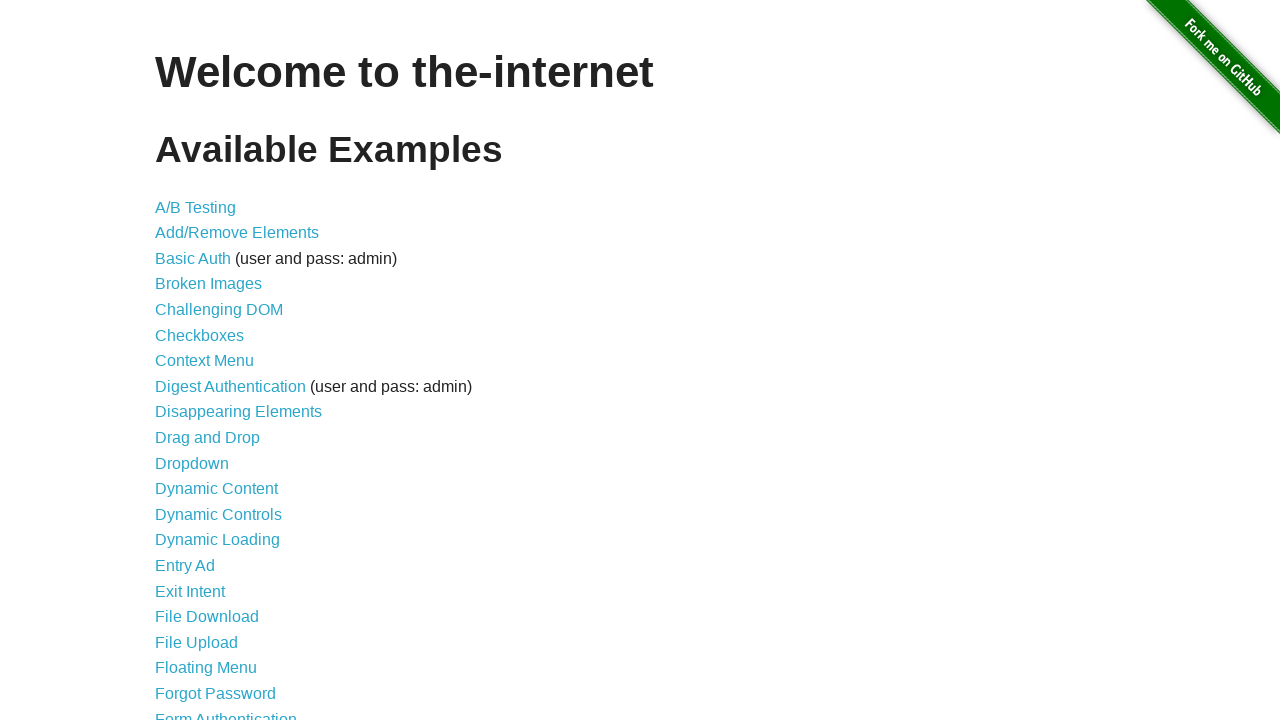

Verified jQuery Growl library loaded and is callable
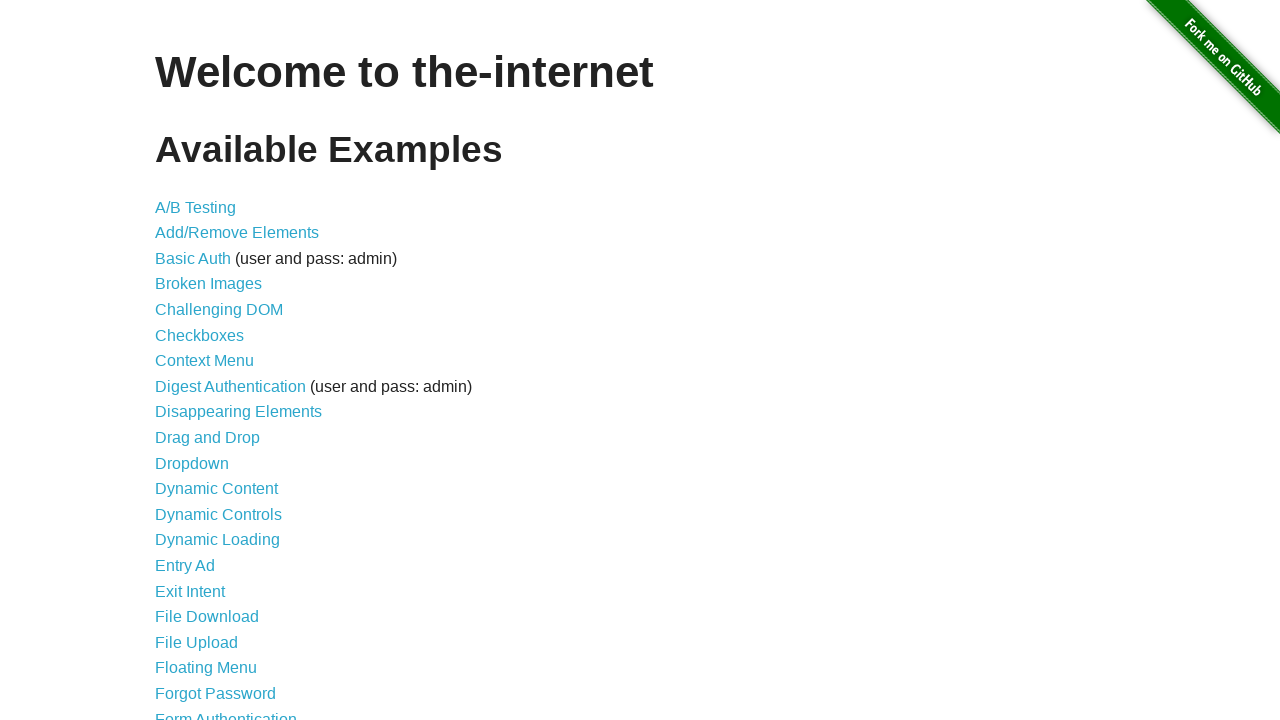

Triggered growl notification with title 'GET' and message '/'
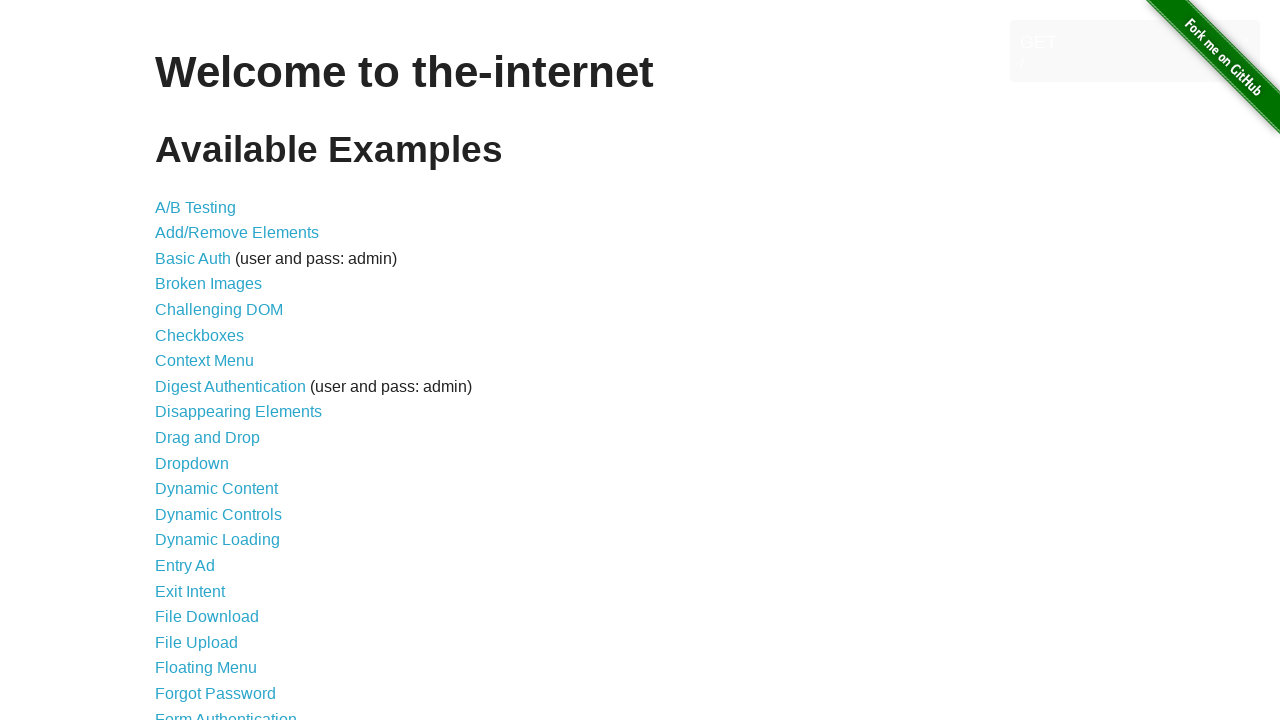

Waited 2 seconds to observe notification display
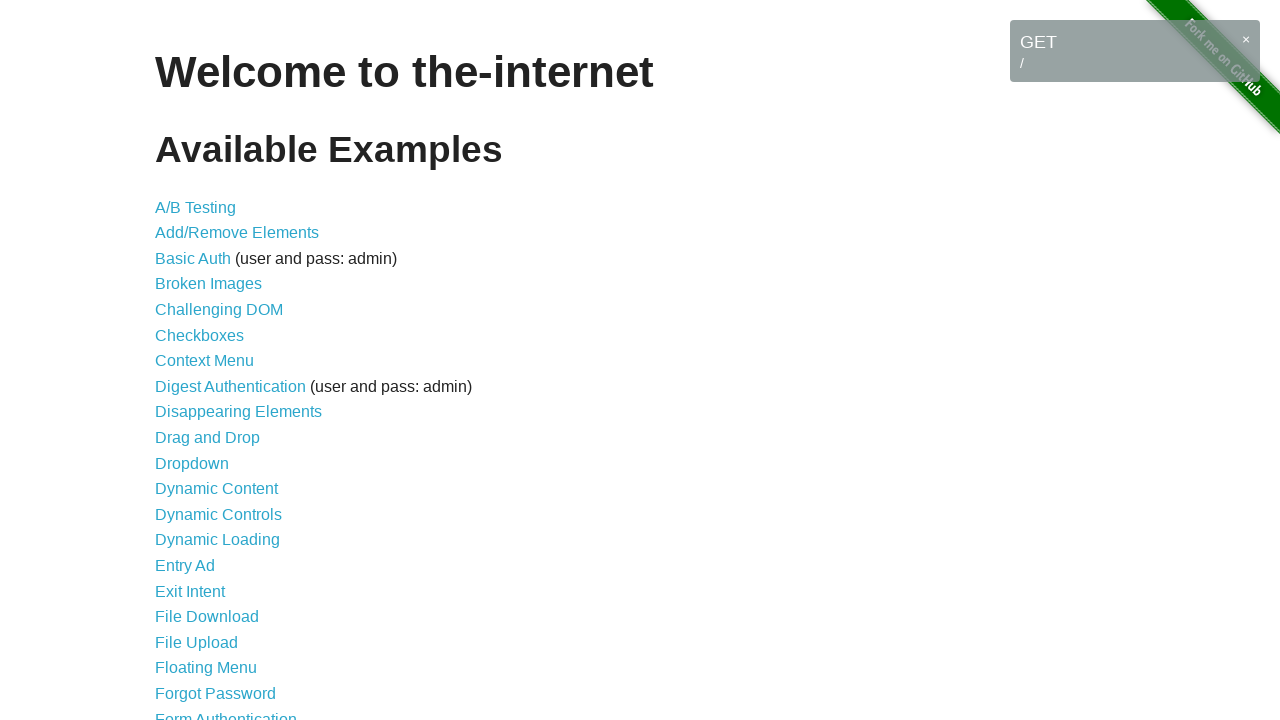

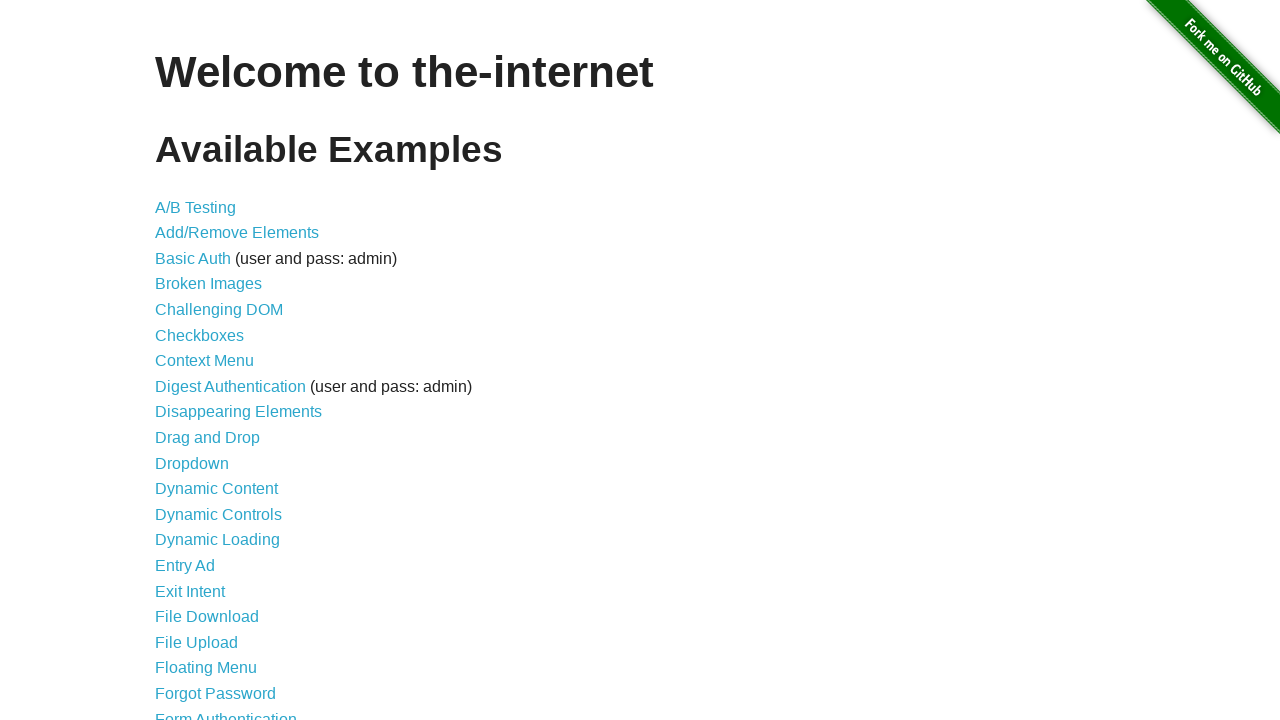